Tests navigation to the "Exclusives" section by clicking the corresponding link and verifying the URL changes correctly

Starting URL: https://www.labirint.ru/club/

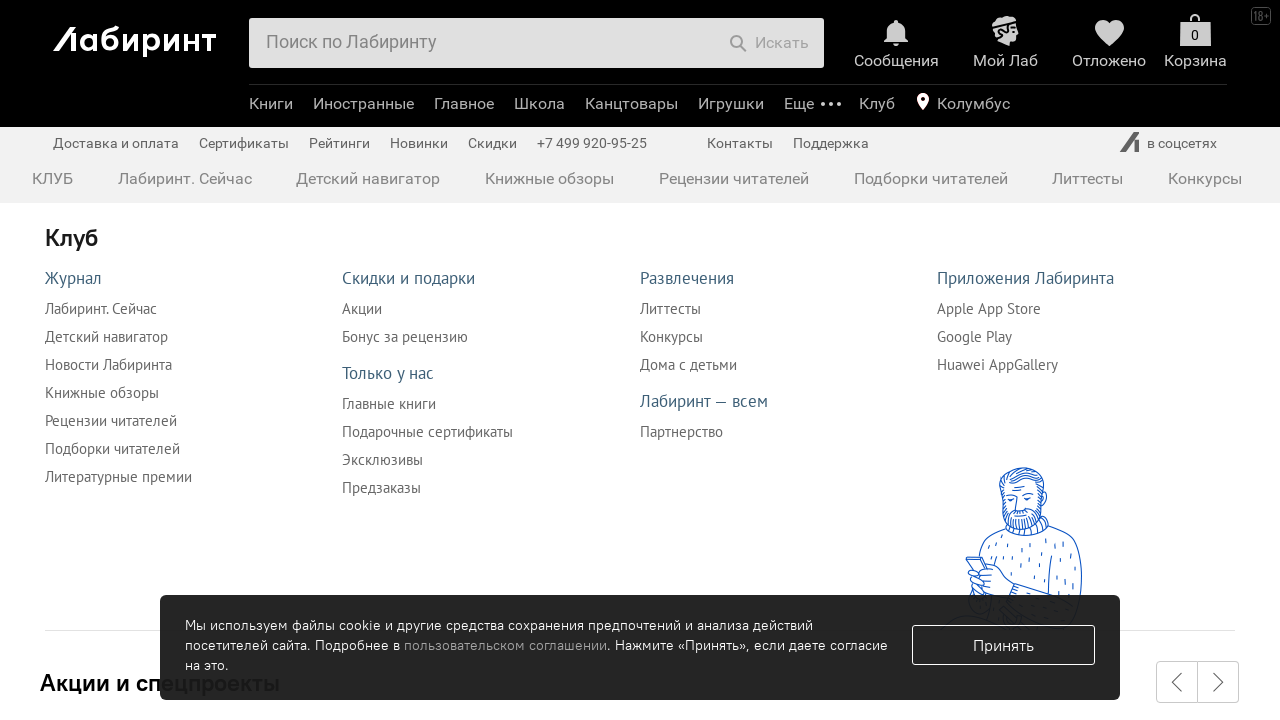

Clicked on the Exclusives link at (383, 460) on a[href="/exclusive/"]
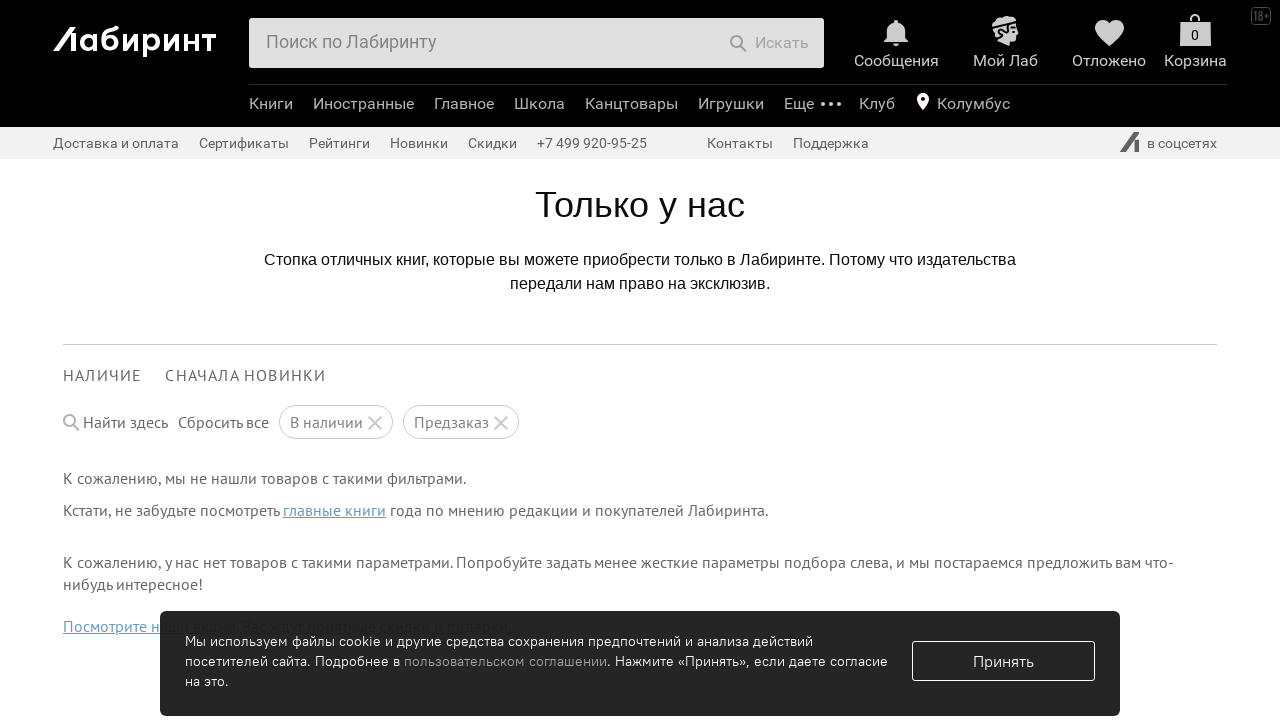

Verified navigation to Exclusives section - URL changed to **/top/exclusive/
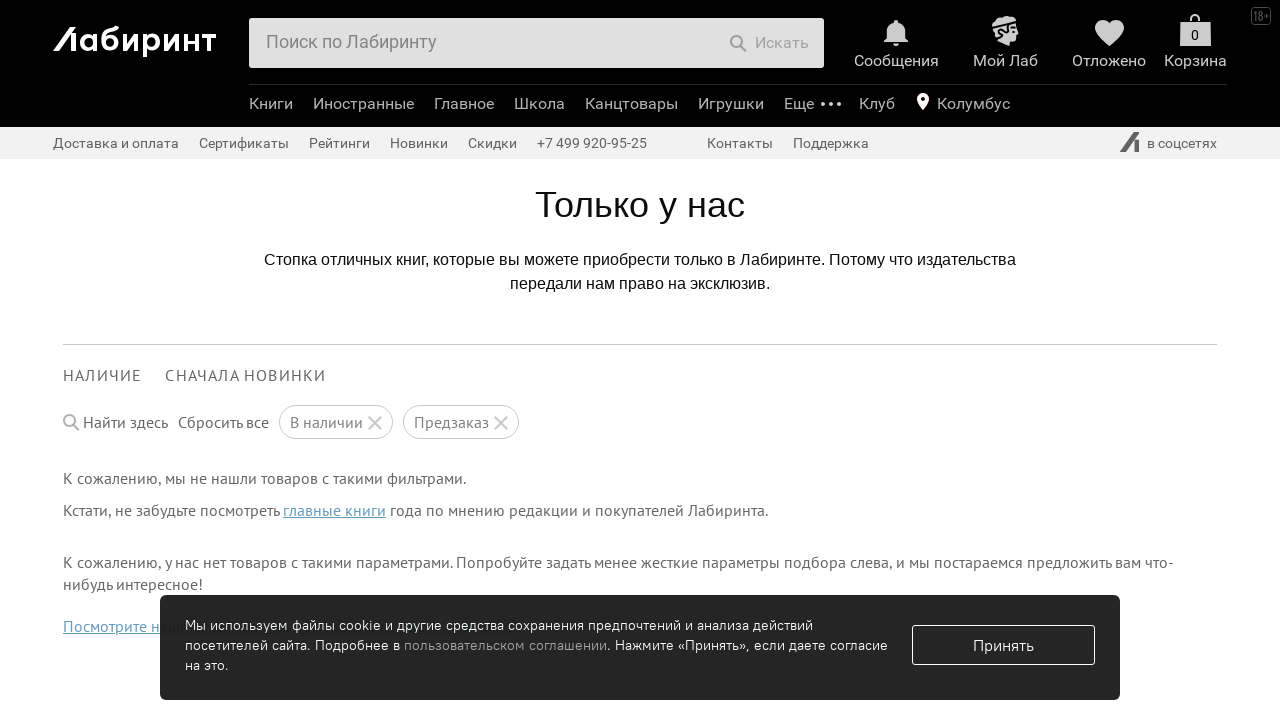

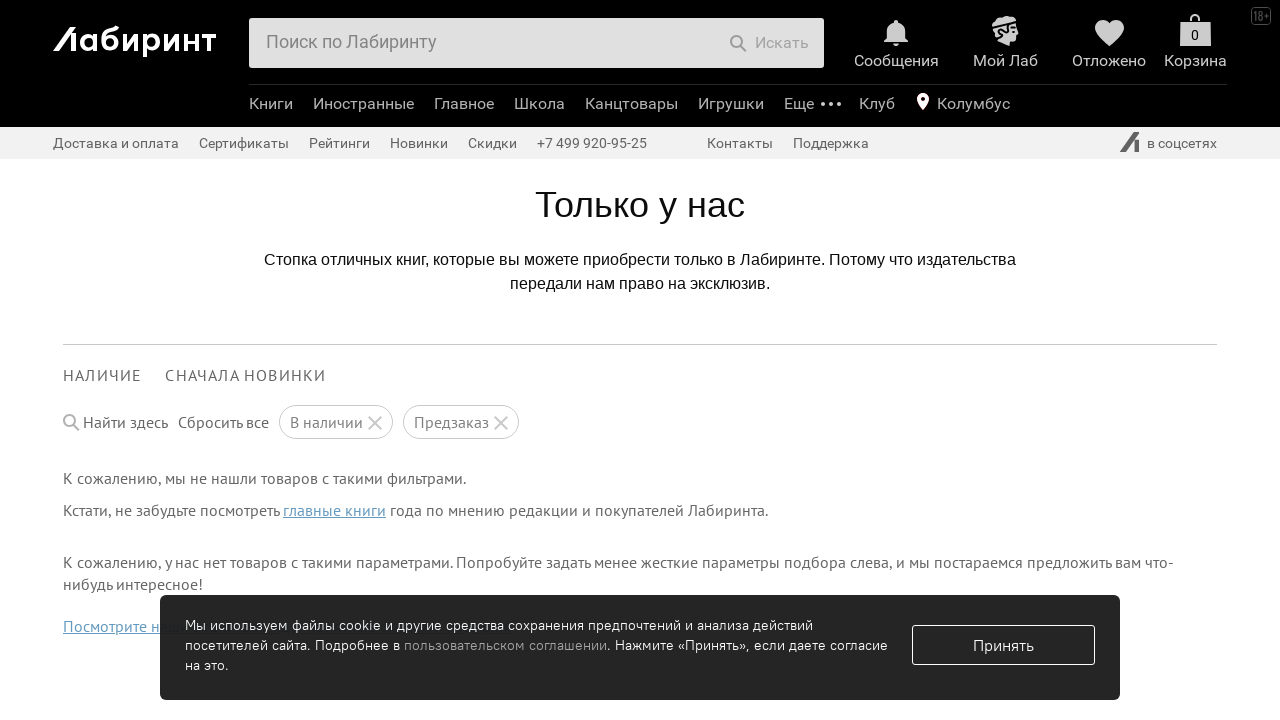